Tests that a todo item is removed when edited to an empty string

Starting URL: https://demo.playwright.dev/todomvc

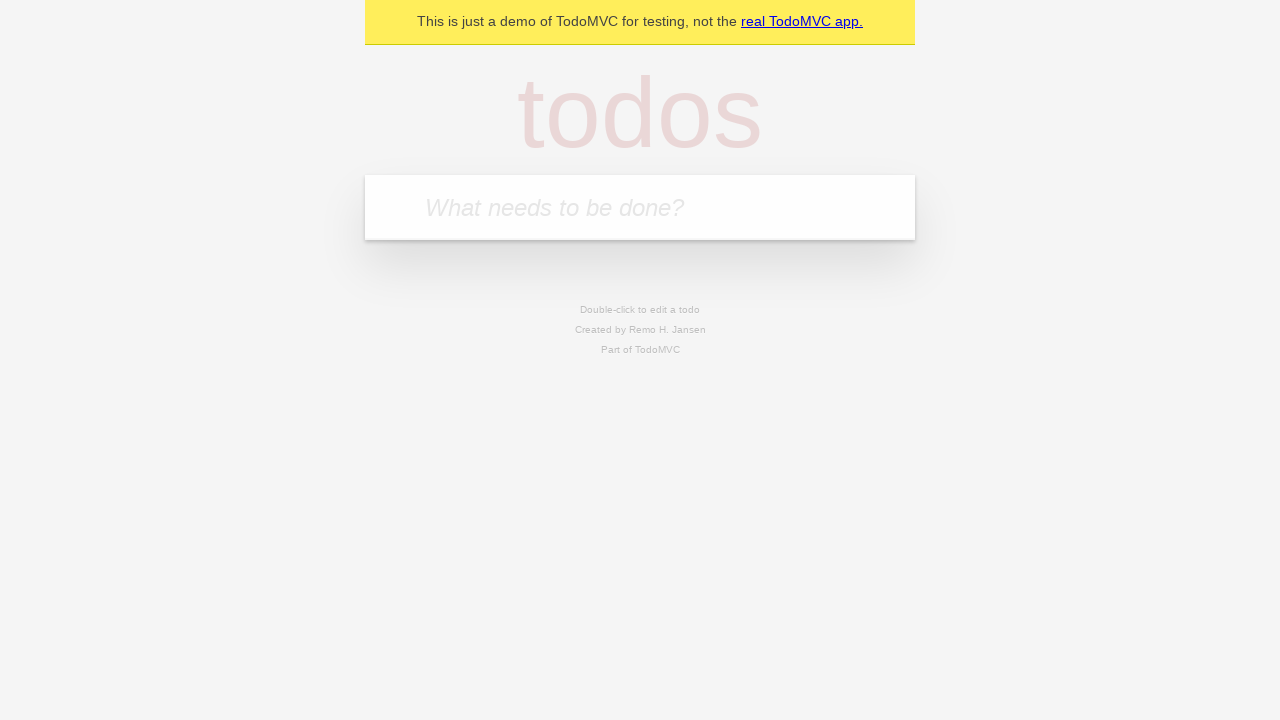

Filled todo input with 'buy some cheese' on internal:attr=[placeholder="What needs to be done?"i]
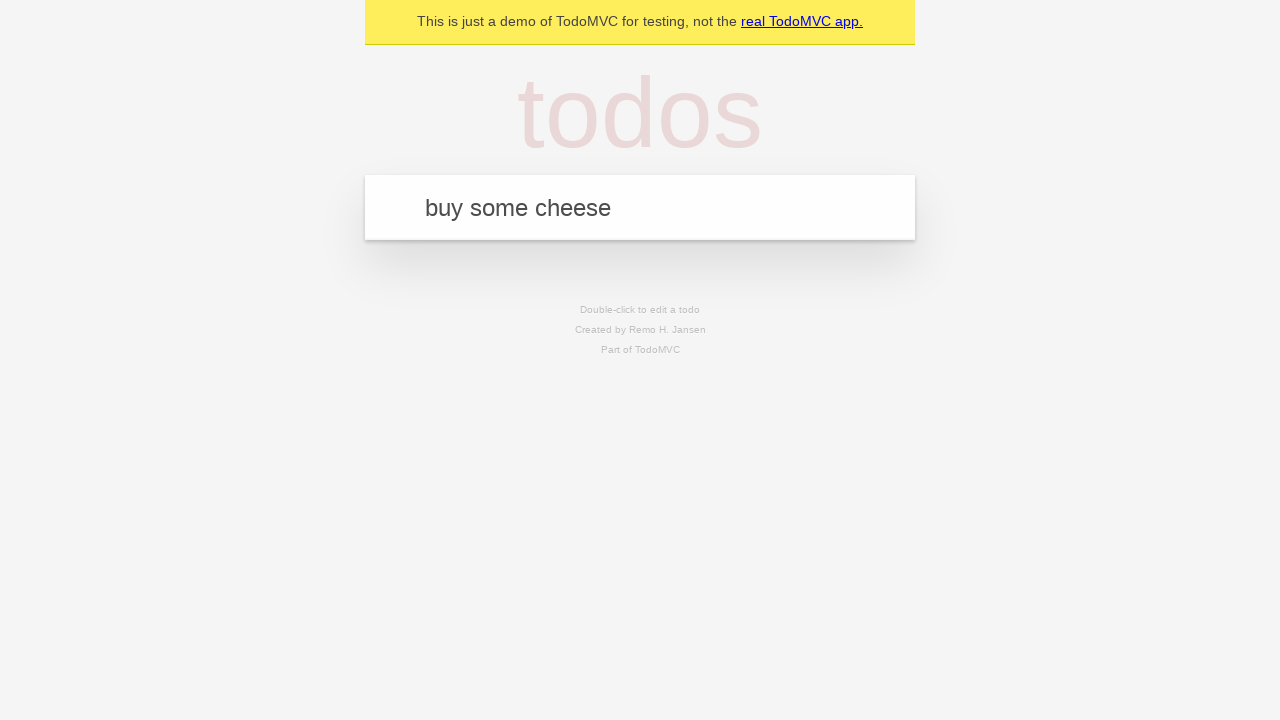

Pressed Enter to add first todo on internal:attr=[placeholder="What needs to be done?"i]
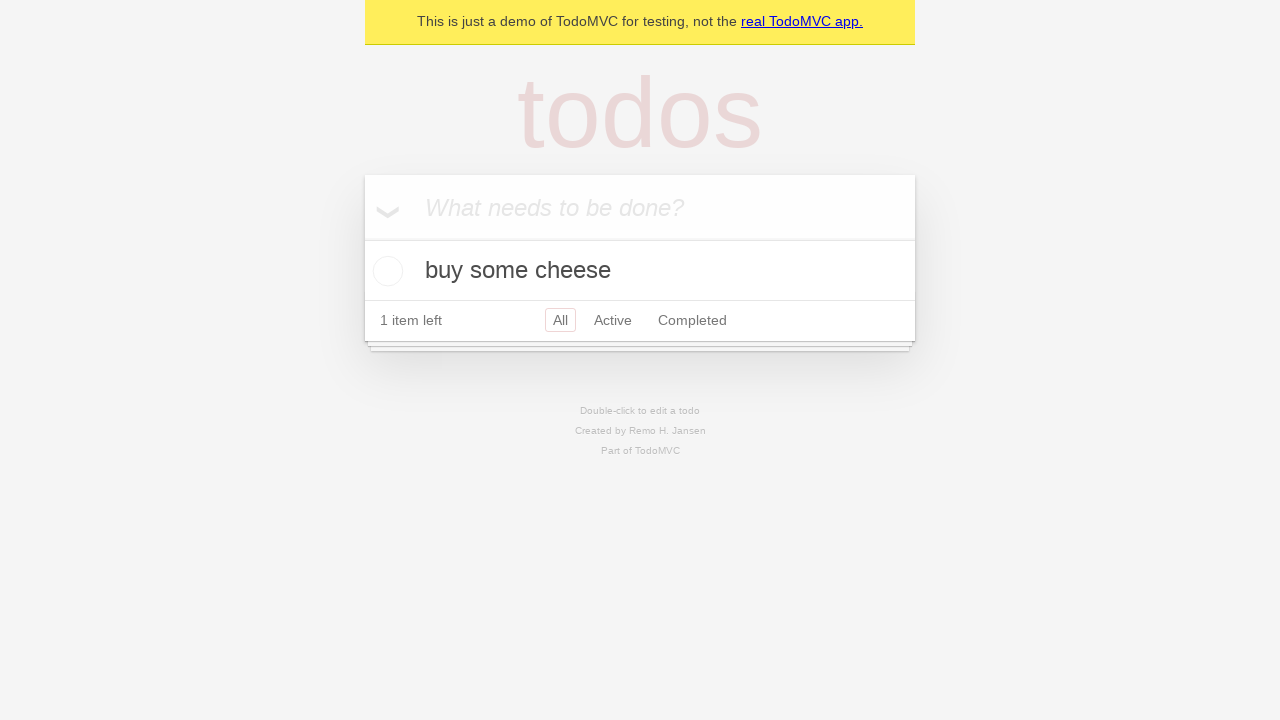

Filled todo input with 'feed the cat' on internal:attr=[placeholder="What needs to be done?"i]
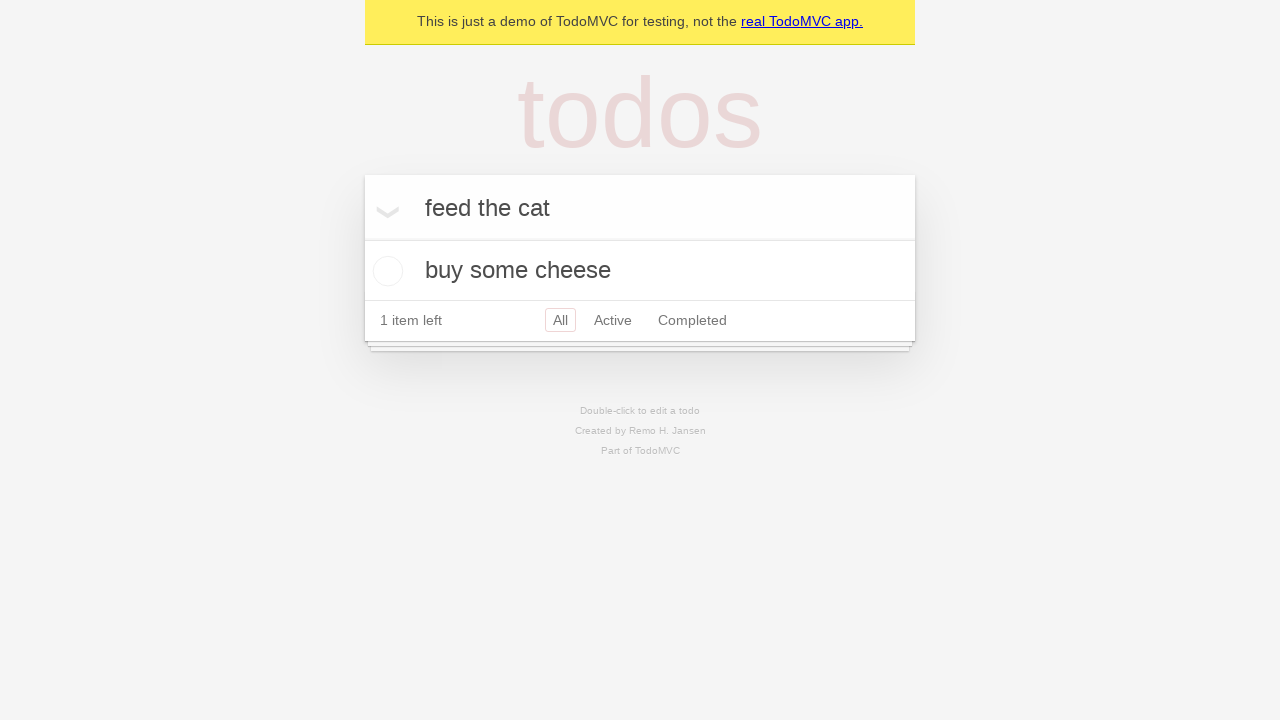

Pressed Enter to add second todo on internal:attr=[placeholder="What needs to be done?"i]
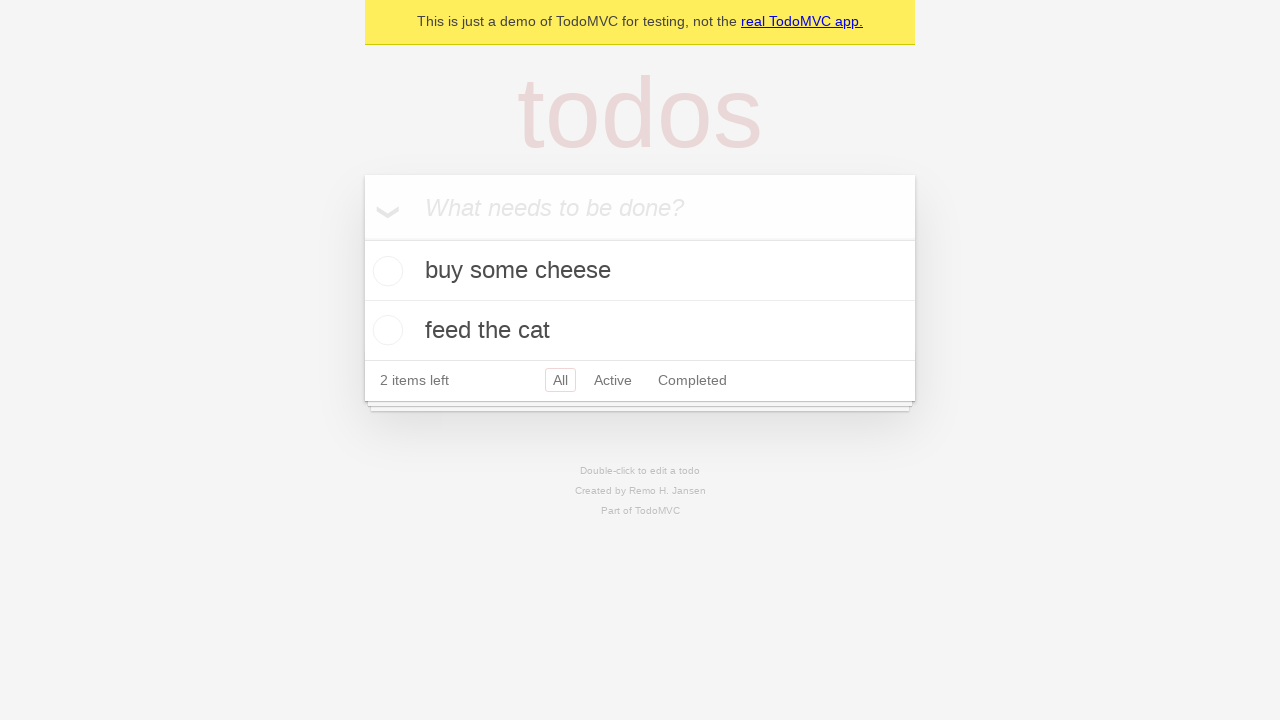

Filled todo input with 'book a doctors appointment' on internal:attr=[placeholder="What needs to be done?"i]
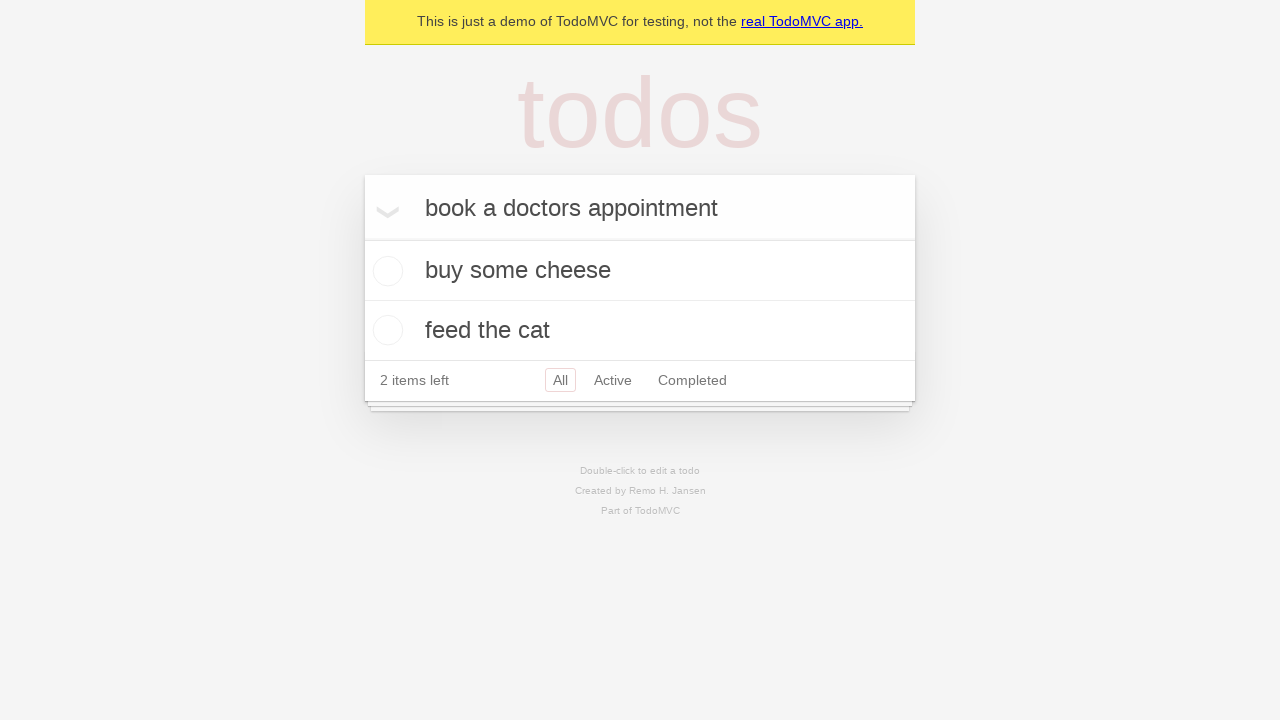

Pressed Enter to add third todo on internal:attr=[placeholder="What needs to be done?"i]
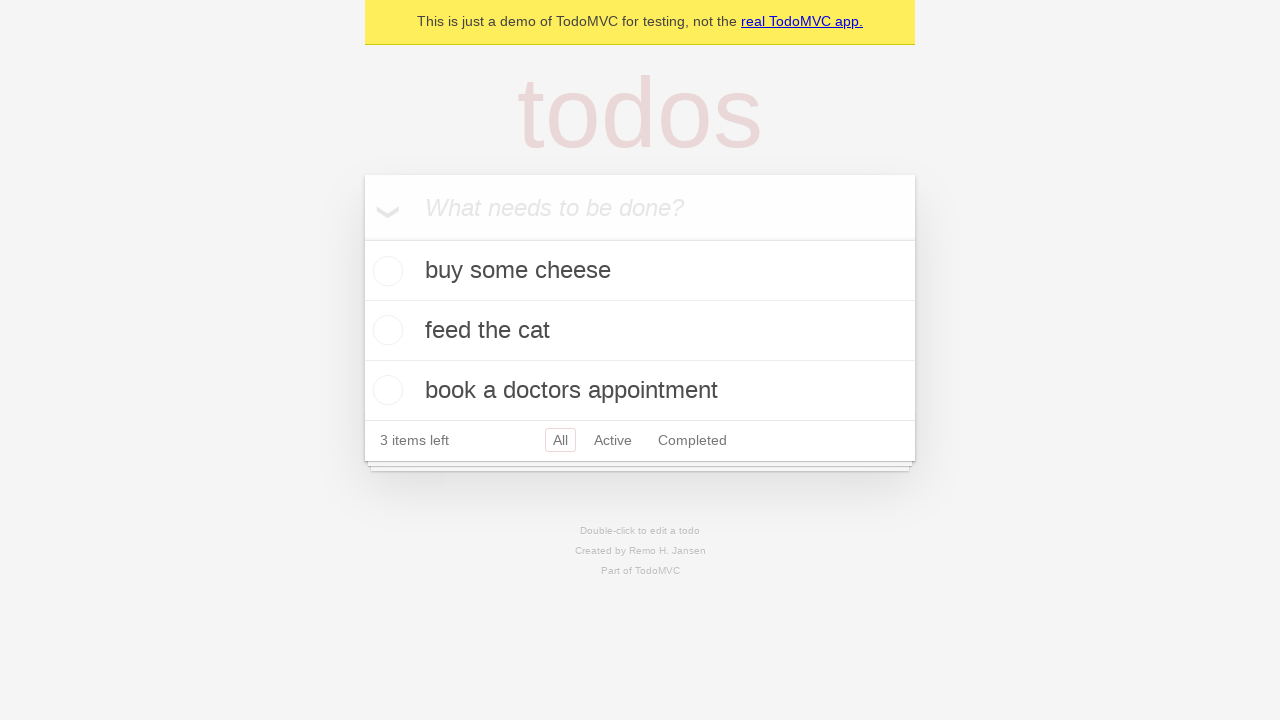

Double-clicked second todo item to enter edit mode at (640, 331) on [data-testid='todo-item'] >> nth=1
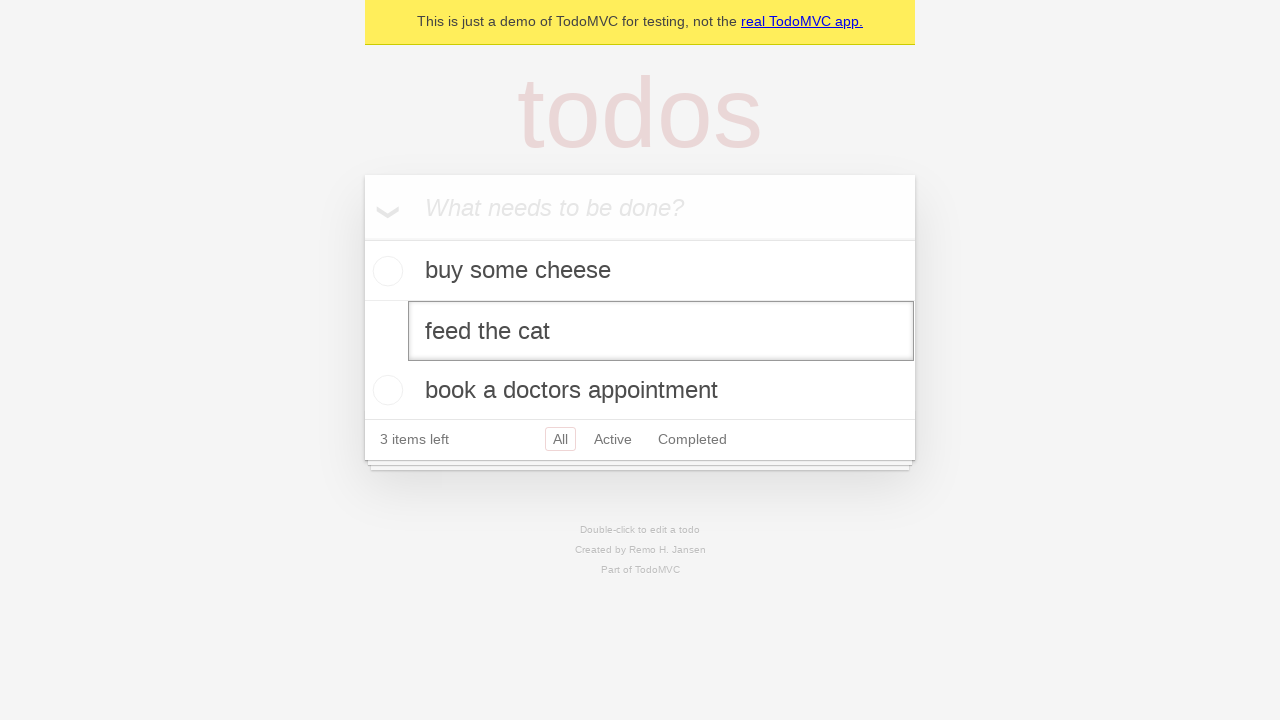

Cleared the text of the todo item being edited on [data-testid='todo-item'] >> nth=1 >> internal:role=textbox[name="Edit"i]
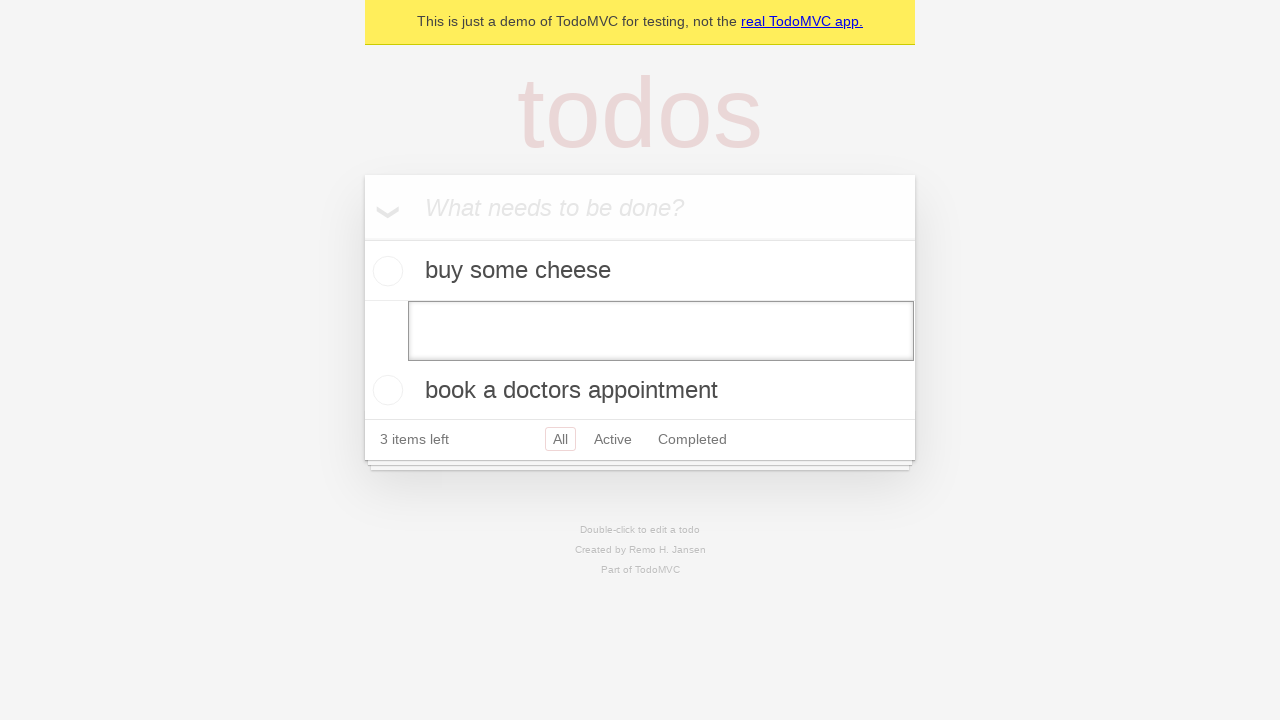

Pressed Enter to confirm deletion of empty todo item on [data-testid='todo-item'] >> nth=1 >> internal:role=textbox[name="Edit"i]
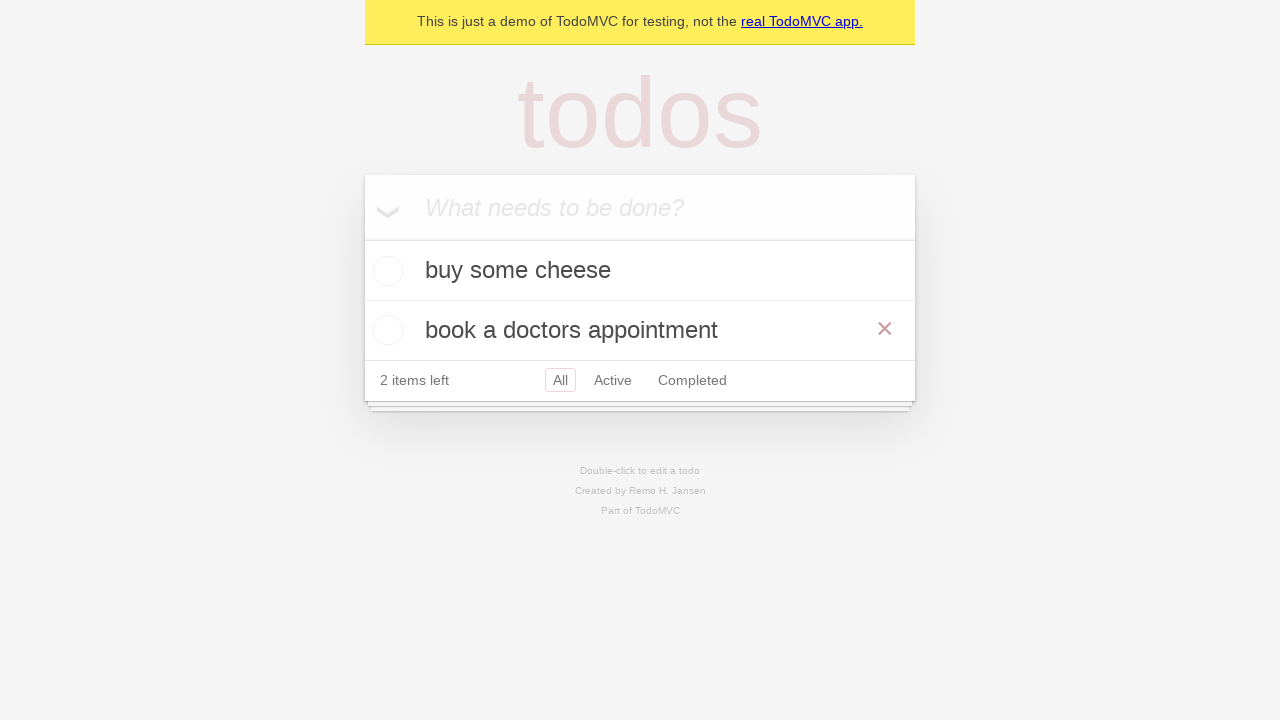

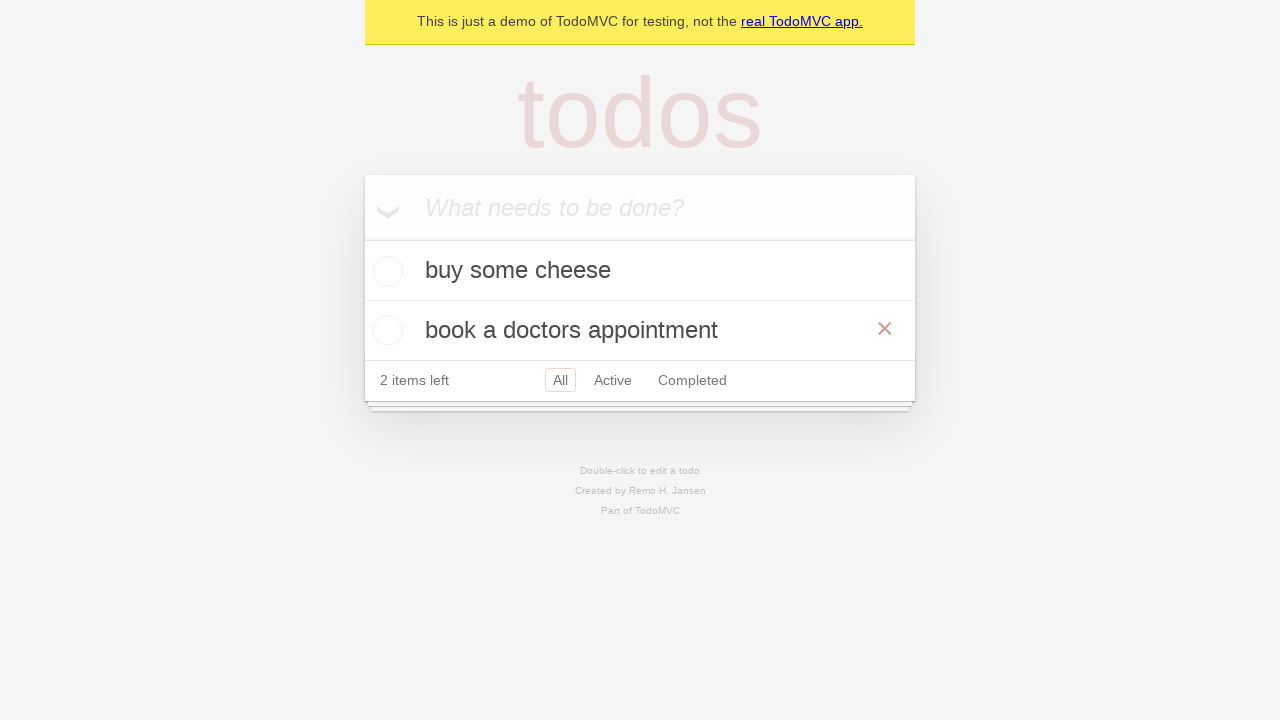